Tests the Research navigation link by clicking it and verifying navigation to the research page.

Starting URL: https://www.hematology.org/

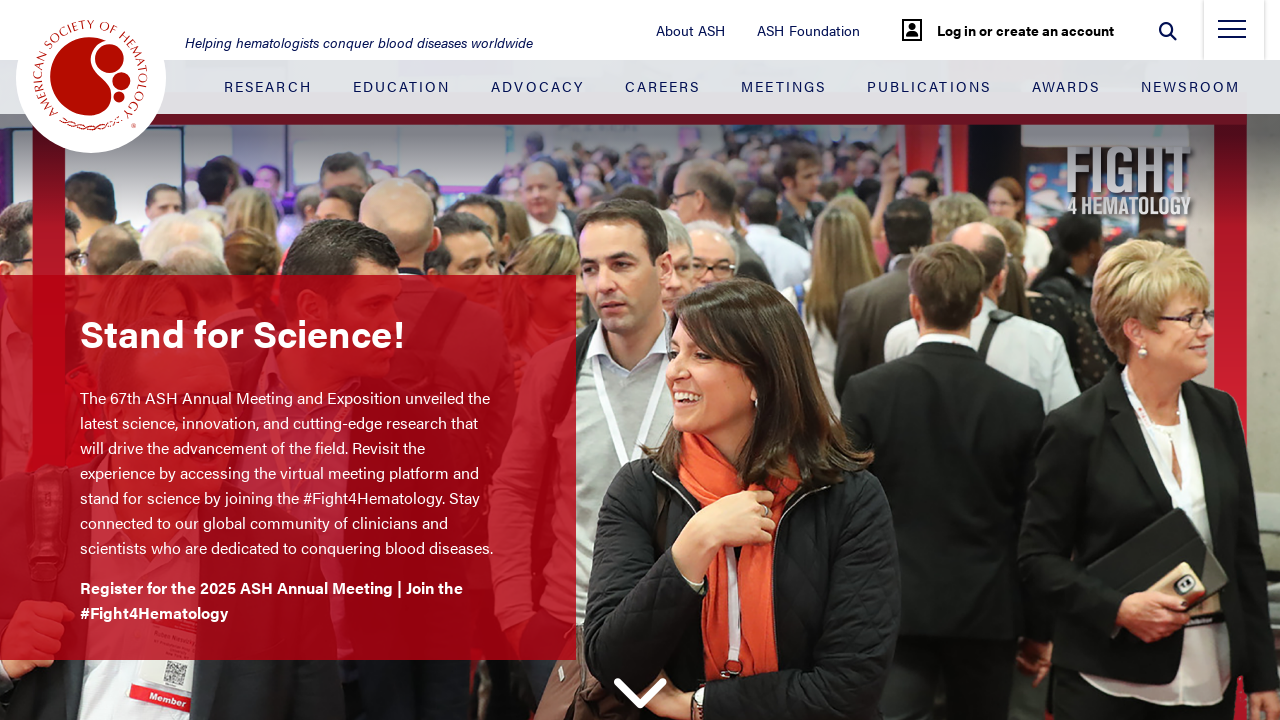

Clicked Research navigation link at (268, 86) on .justify-content-between > .nav-item:nth-child(1) > .nav-link
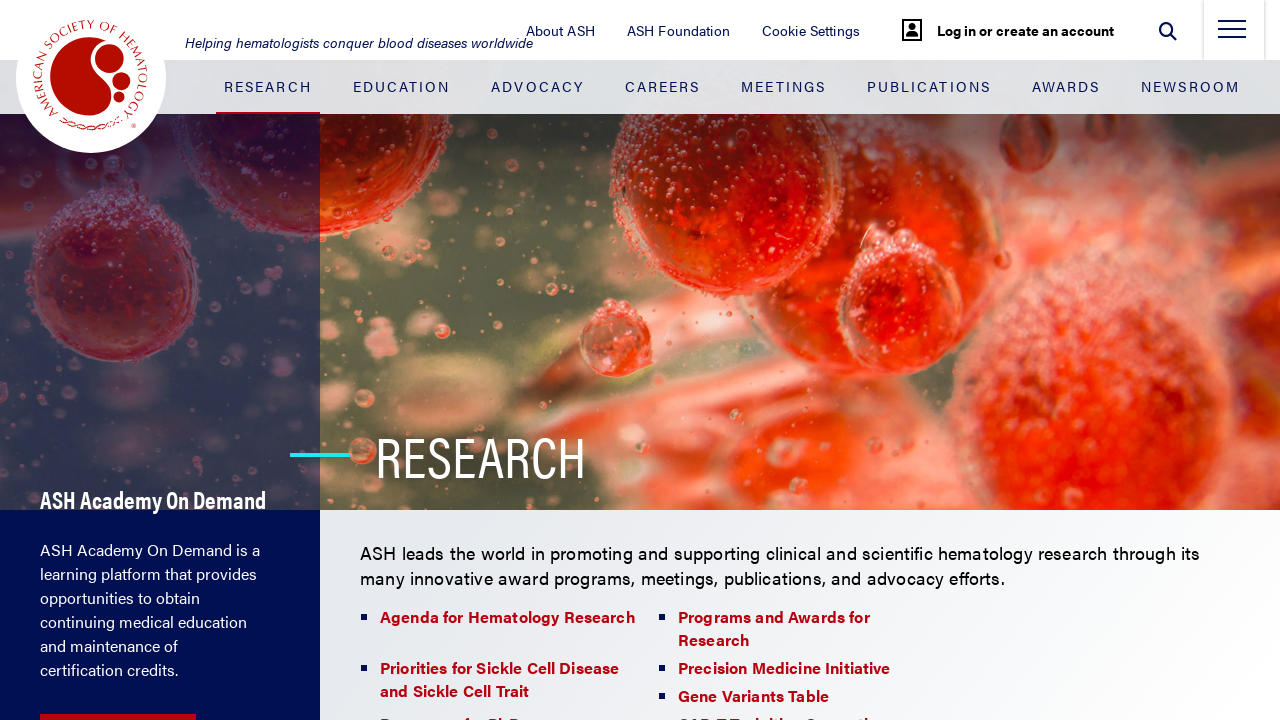

Research page loaded and logo element is visible
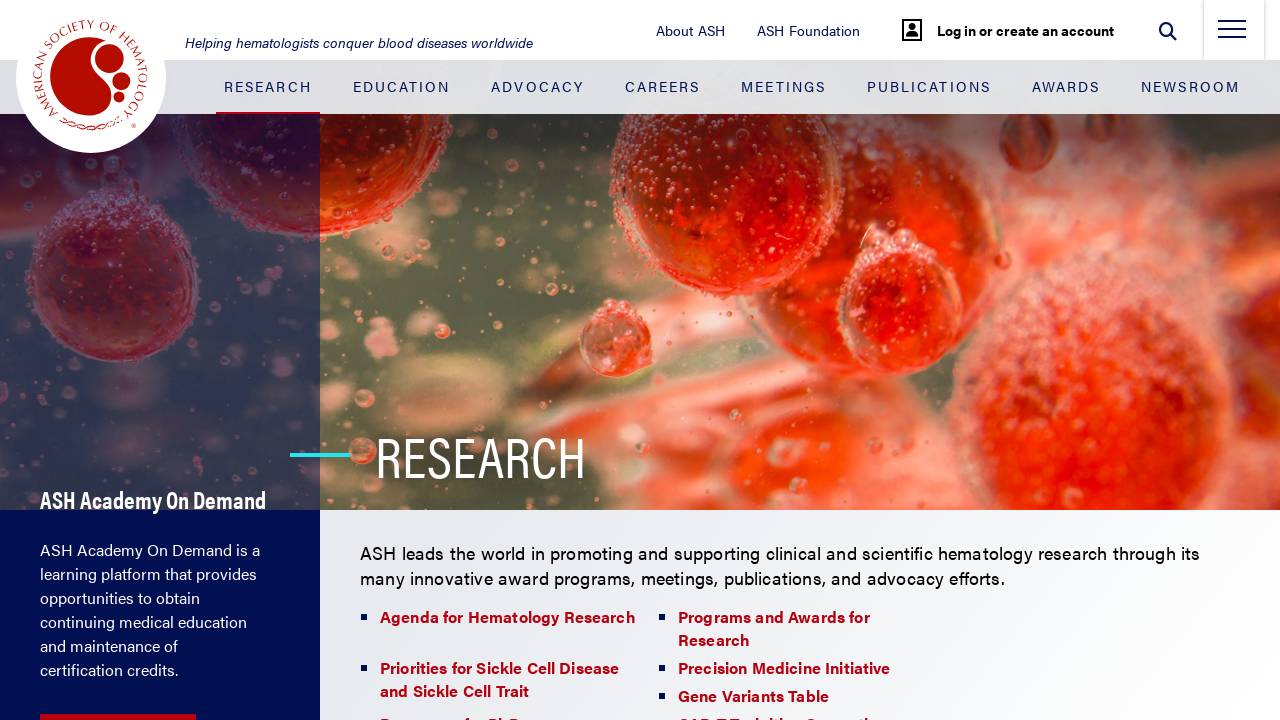

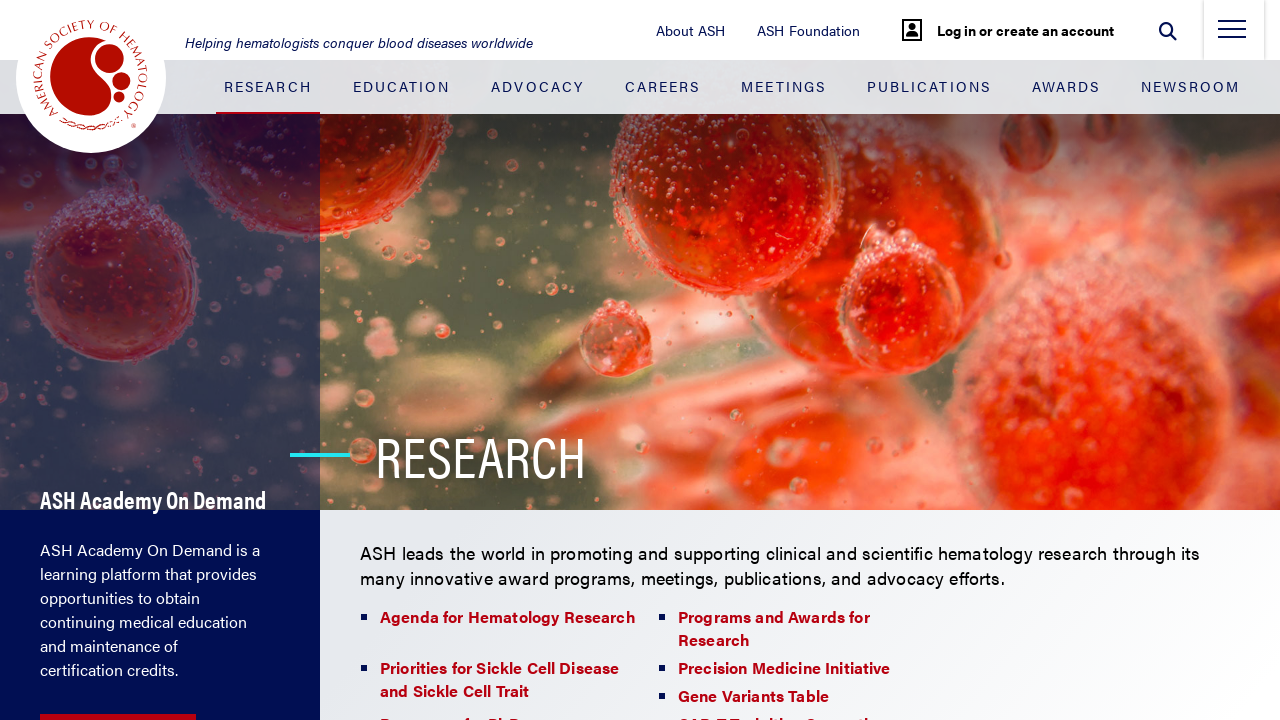